Tests hovering over a link element to trigger a tooltip and verifying the tooltip content

Starting URL: https://demoqa.com/tool-tips

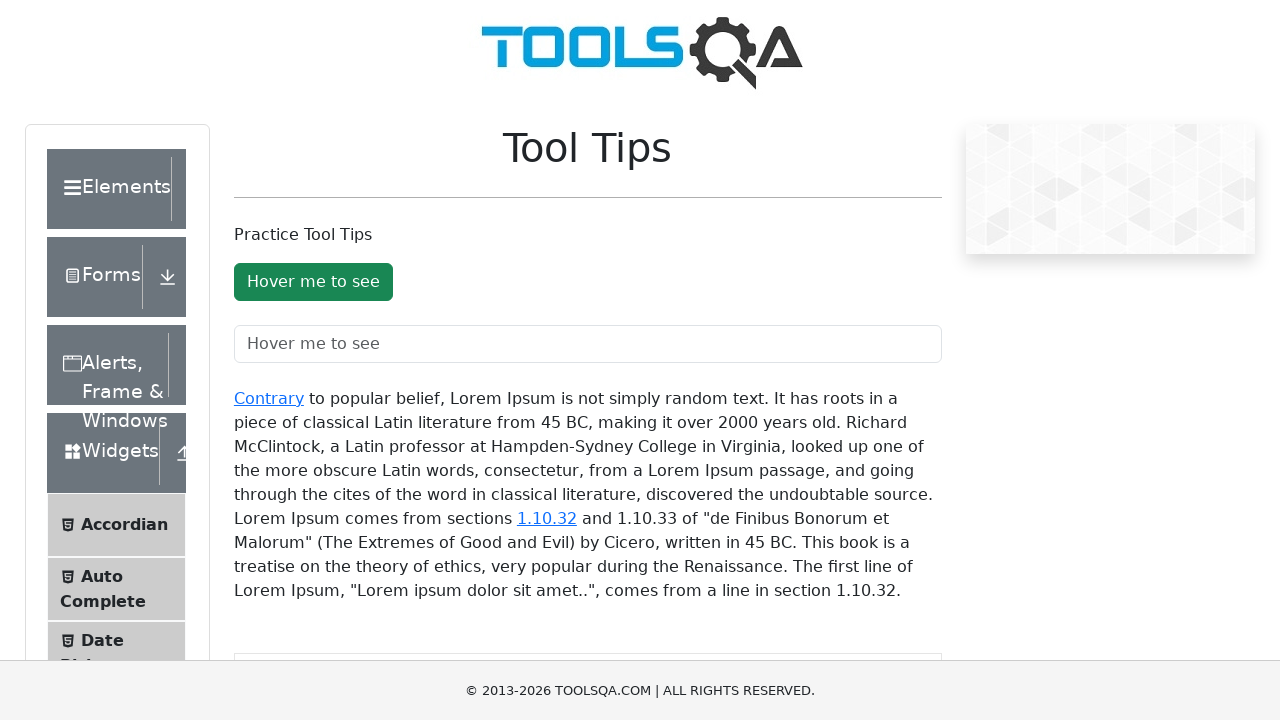

Hovered over 'Contrary' link to trigger tooltip at (269, 398) on xpath=//a[text()='Contrary']
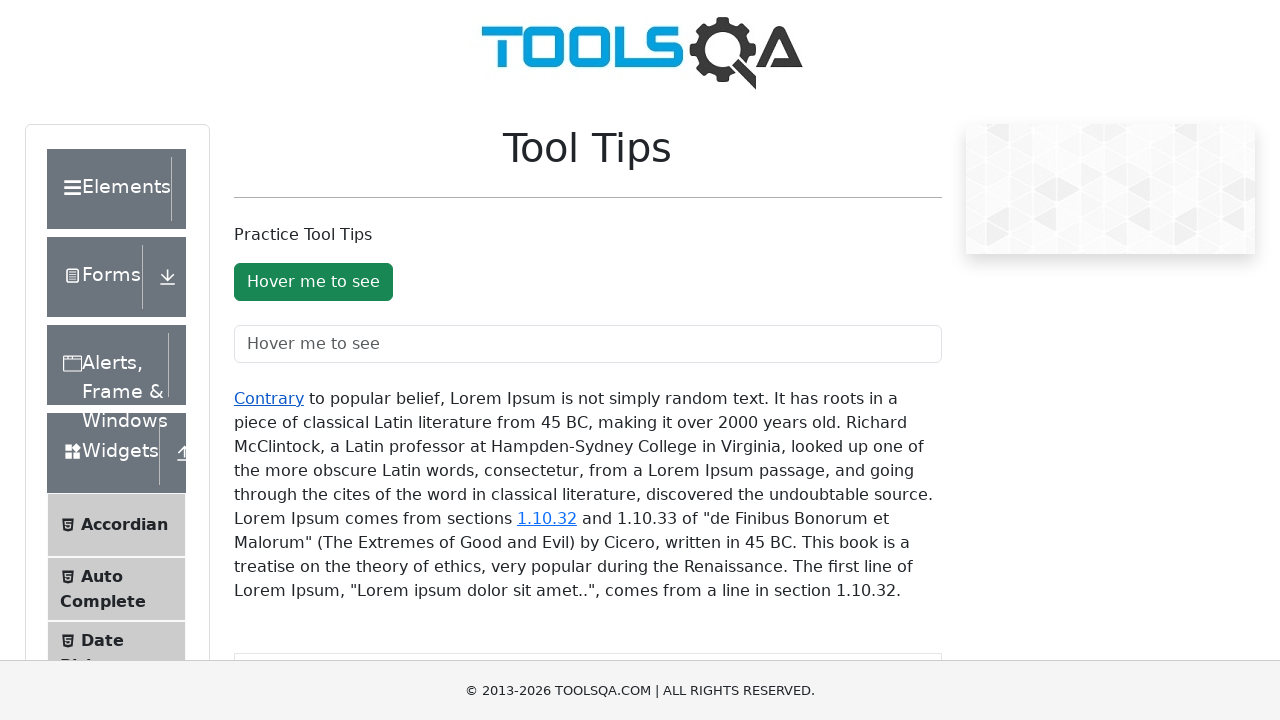

Tooltip appeared and is visible
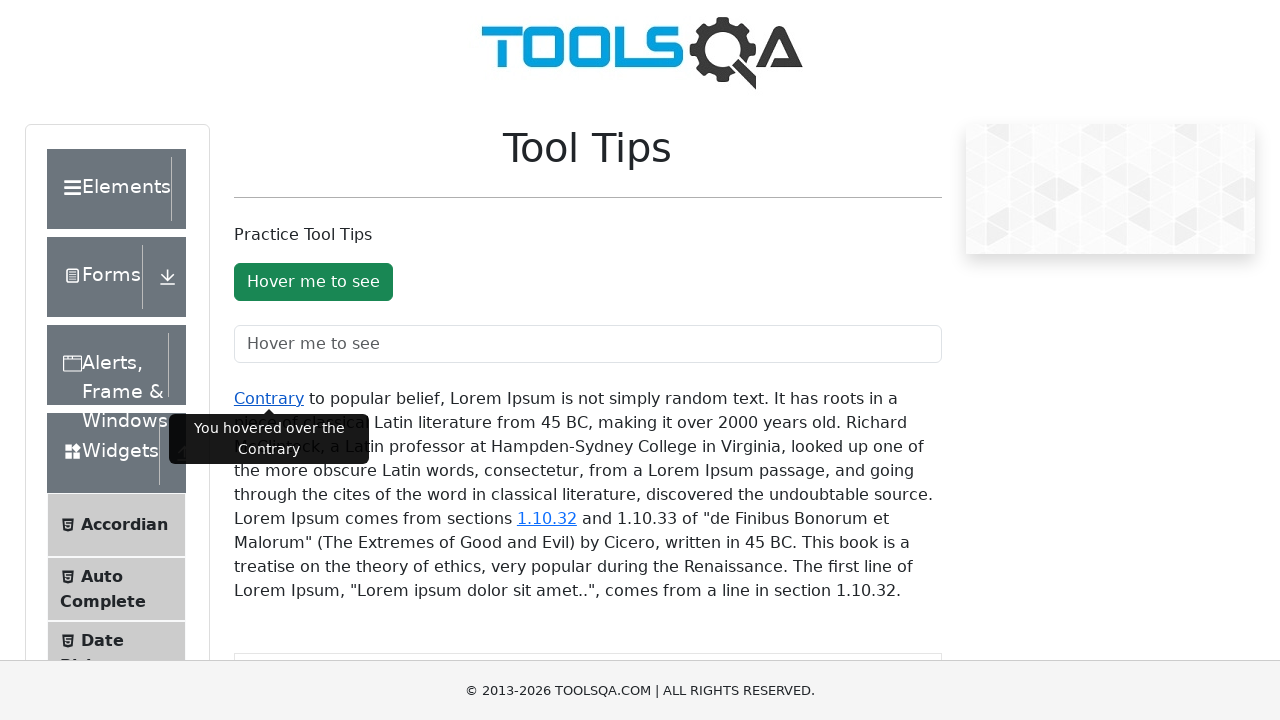

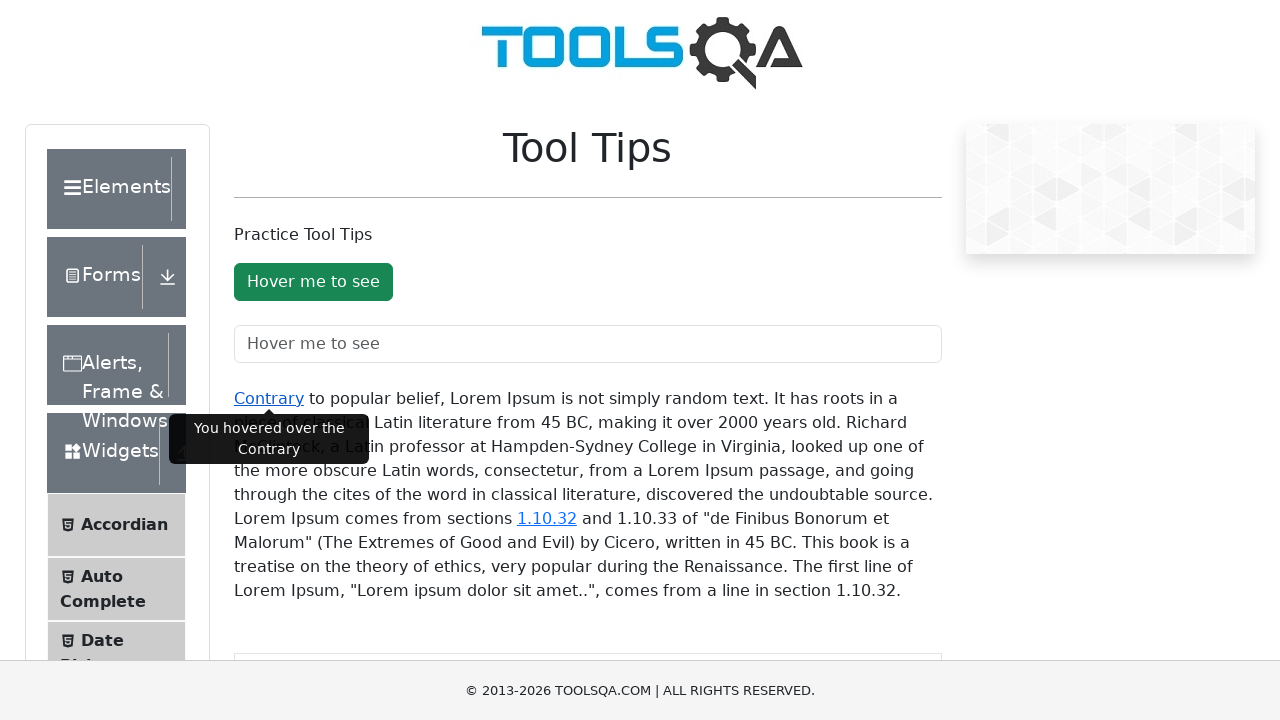